Tests HTML5 drag and drop functionality by dragging column A to column B and verifying the columns swap positions

Starting URL: https://automationfc.github.io/drag-drop-html5/

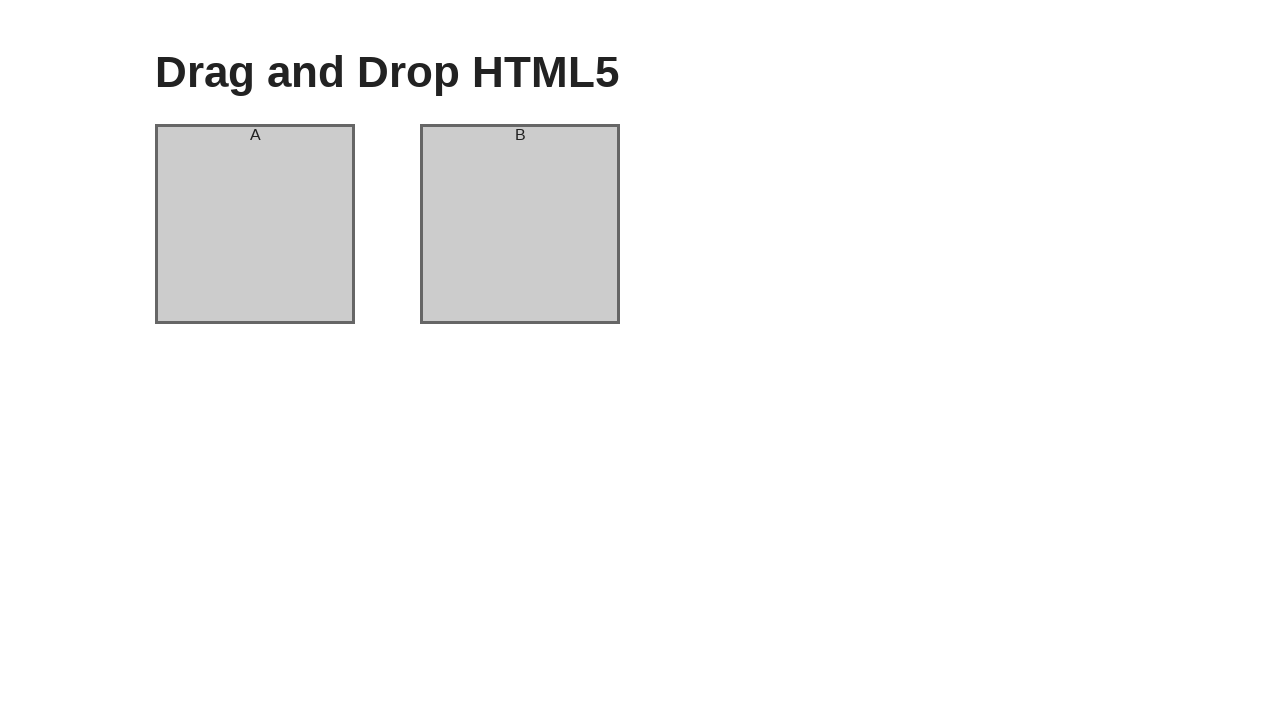

Located column A element
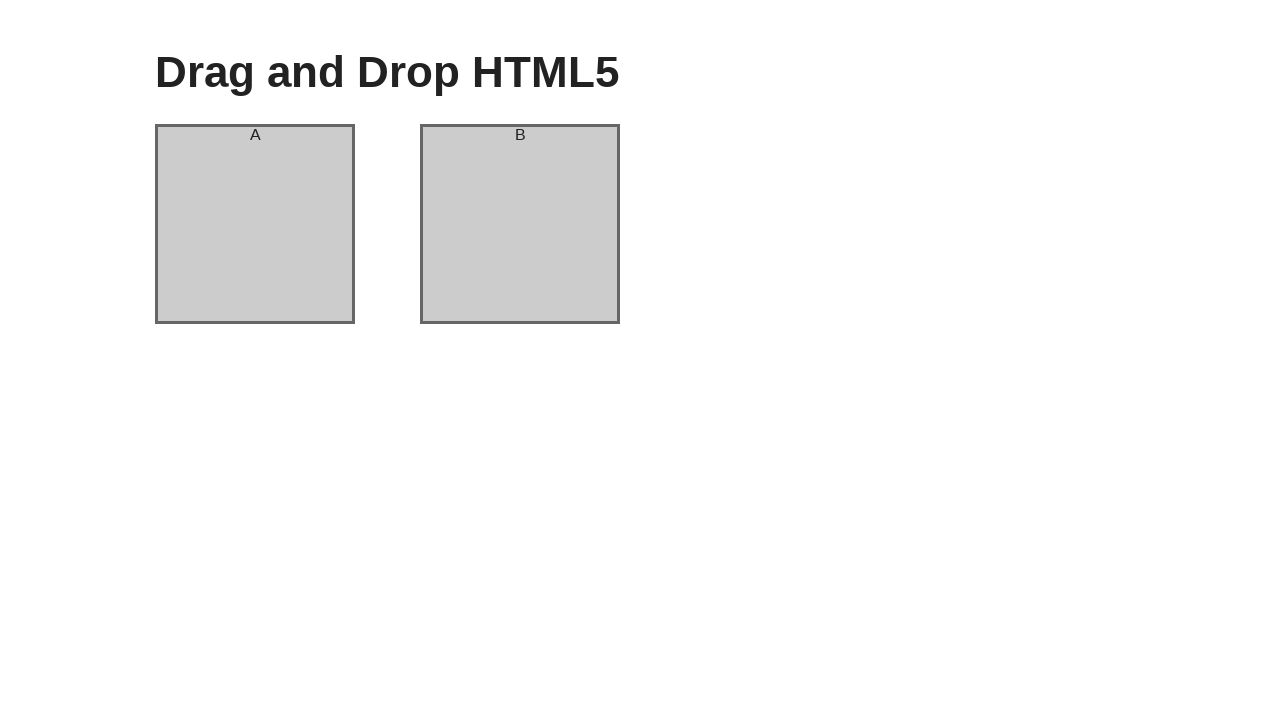

Located column B element
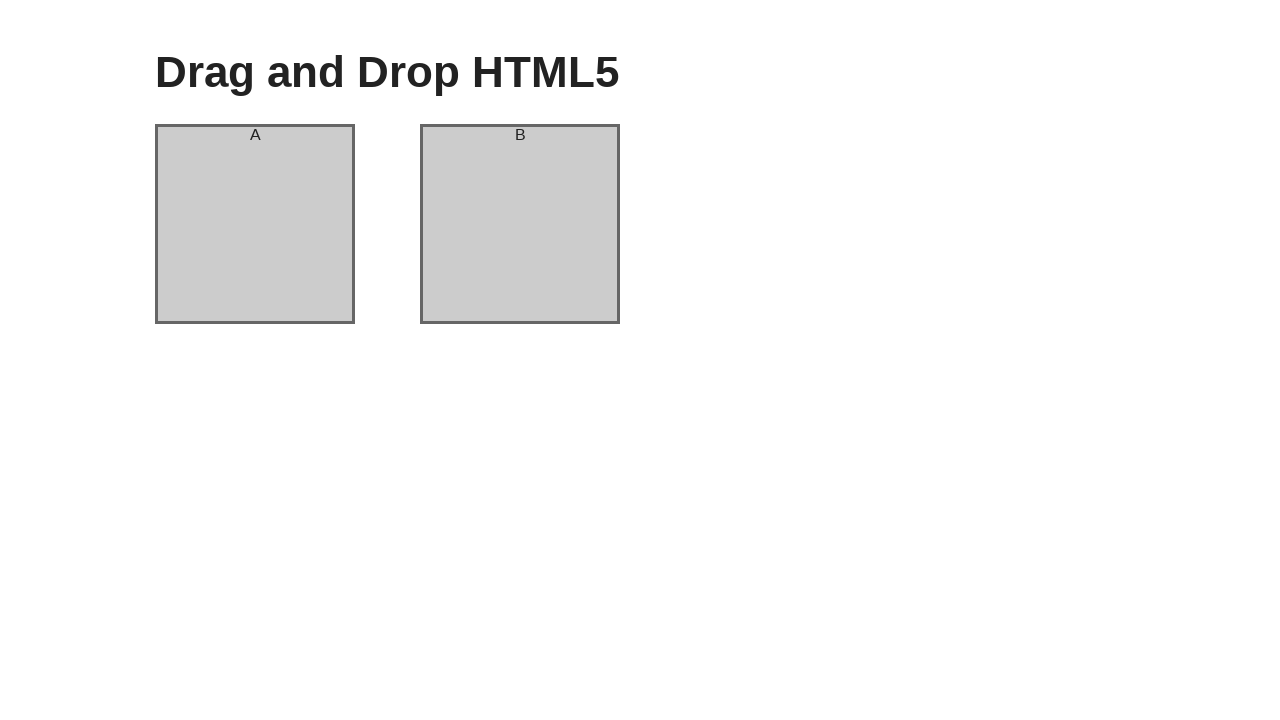

Dragged column A to column B at (520, 224)
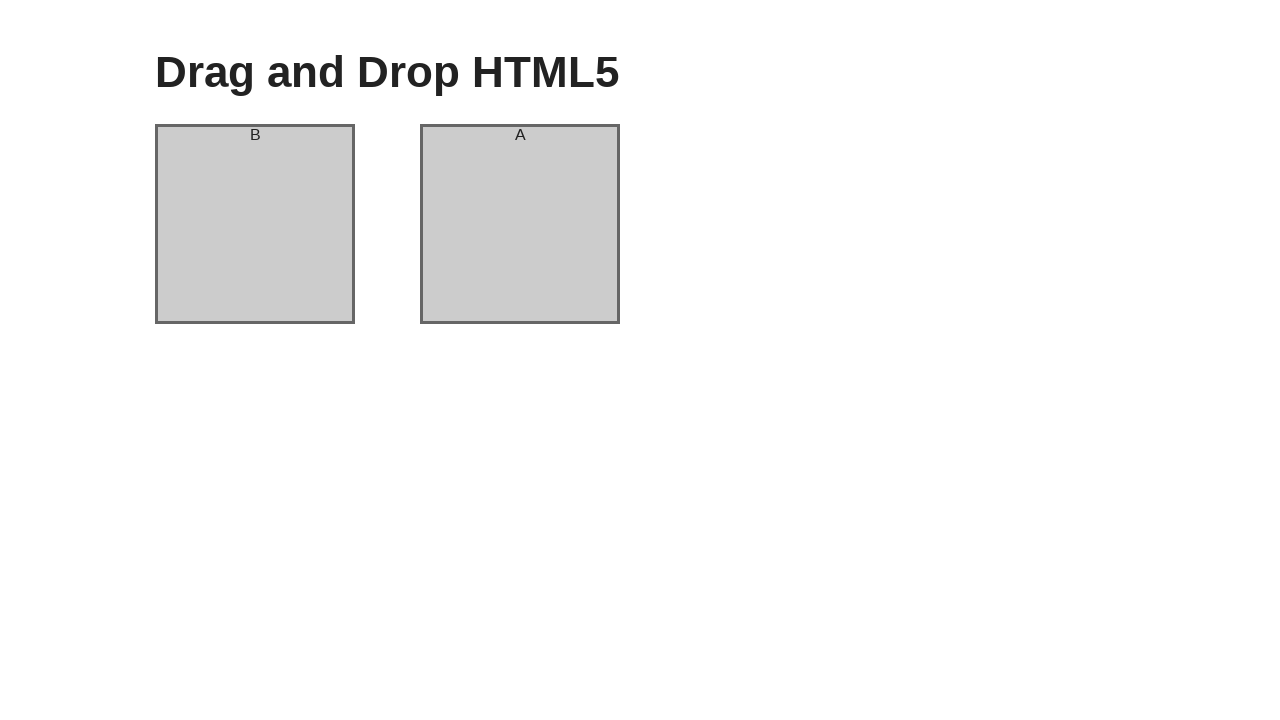

Verified columns have swapped positions - column A now contains 'B'
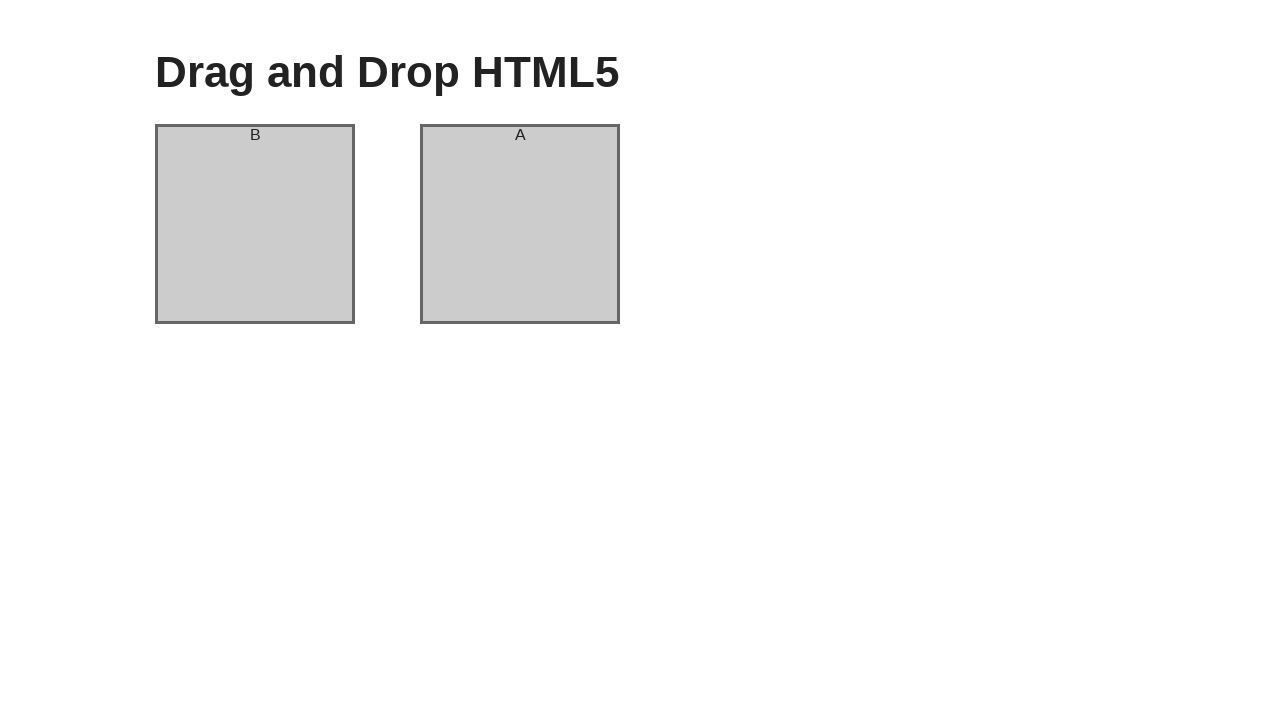

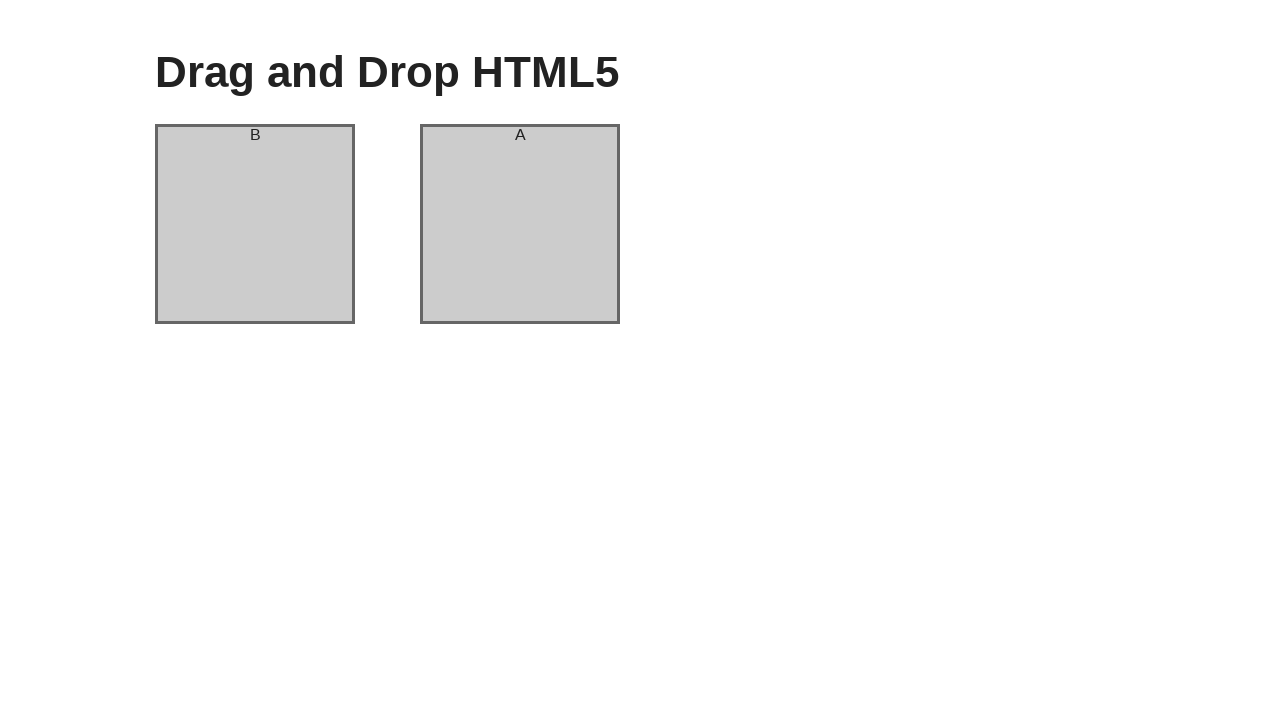